Tests checkbox functionality by clicking the first checkbox to check it and verifying the second checkbox is already selected

Starting URL: http://the-internet.herokuapp.com/checkboxes

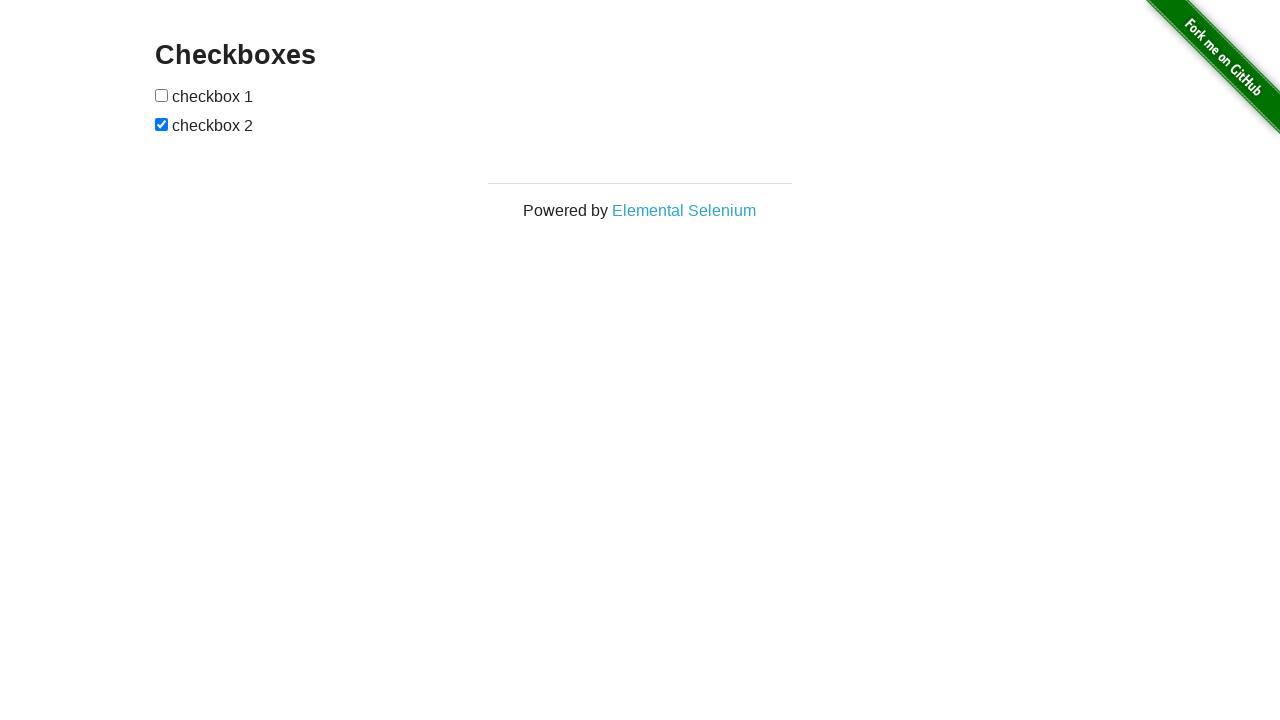

Clicked the first checkbox to check it at (162, 95) on #checkboxes > input:nth-child(1)
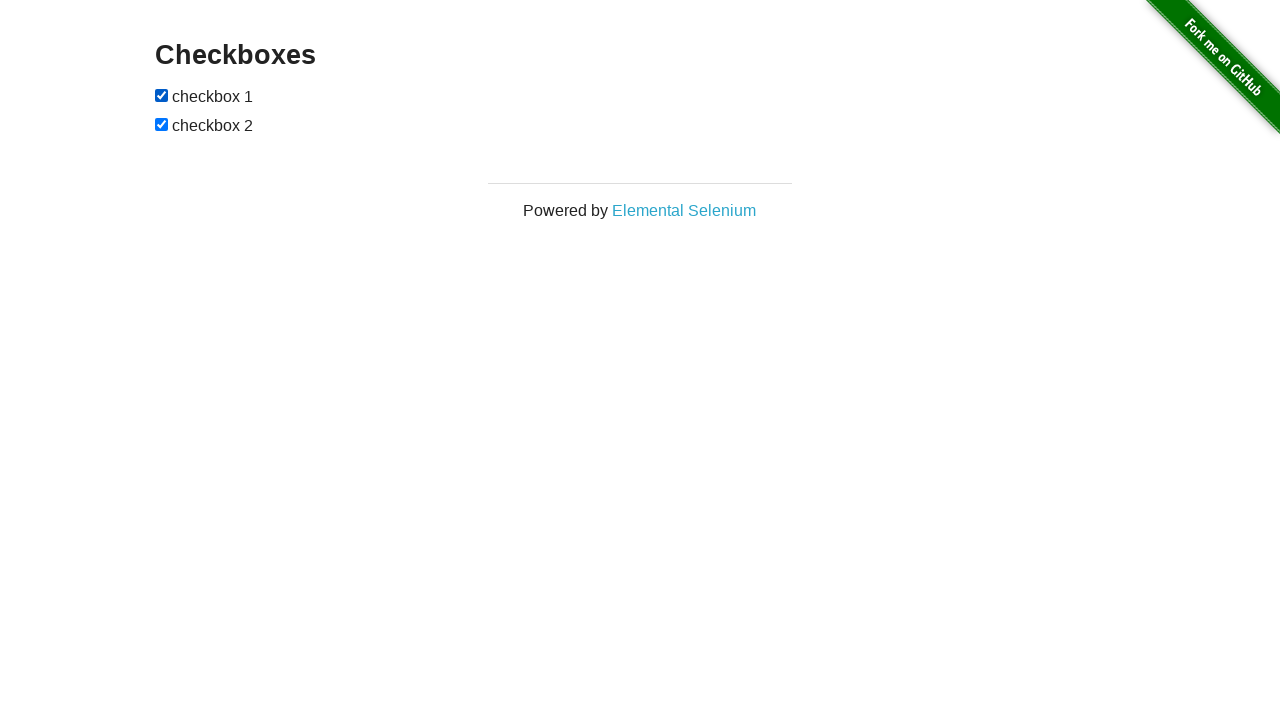

Verified that the first checkbox is now checked
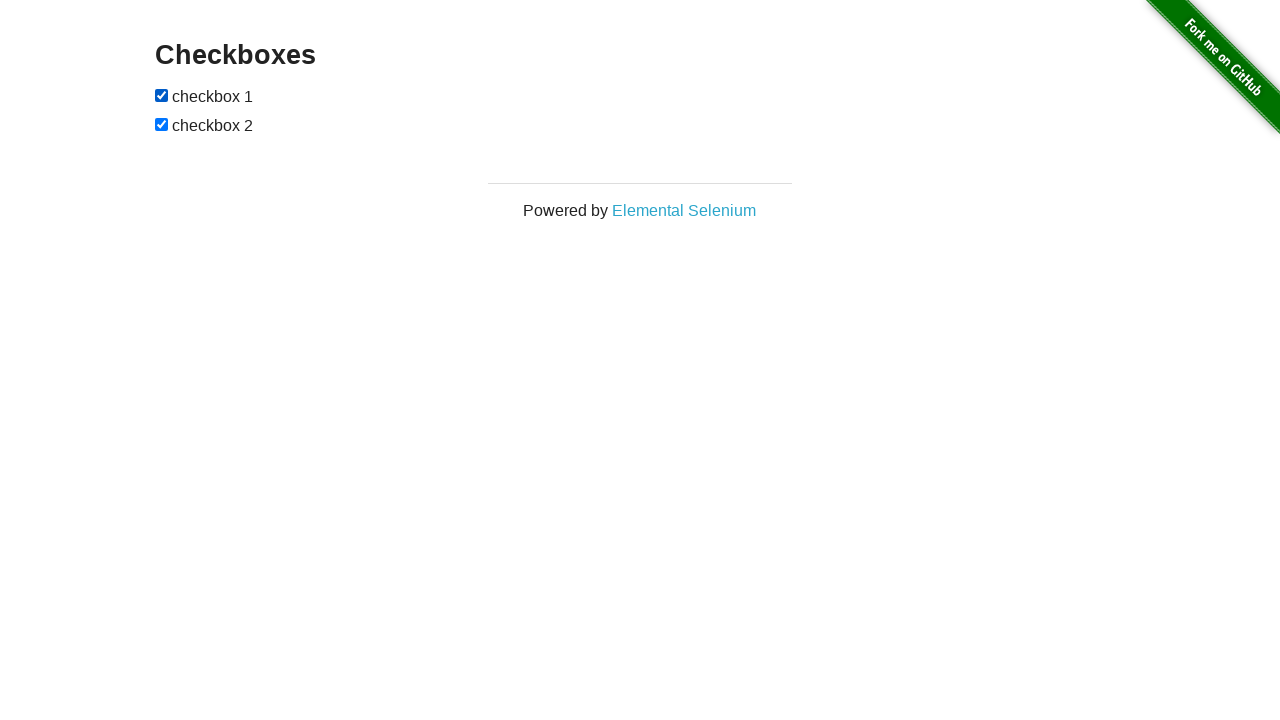

Verified that the second checkbox is already selected
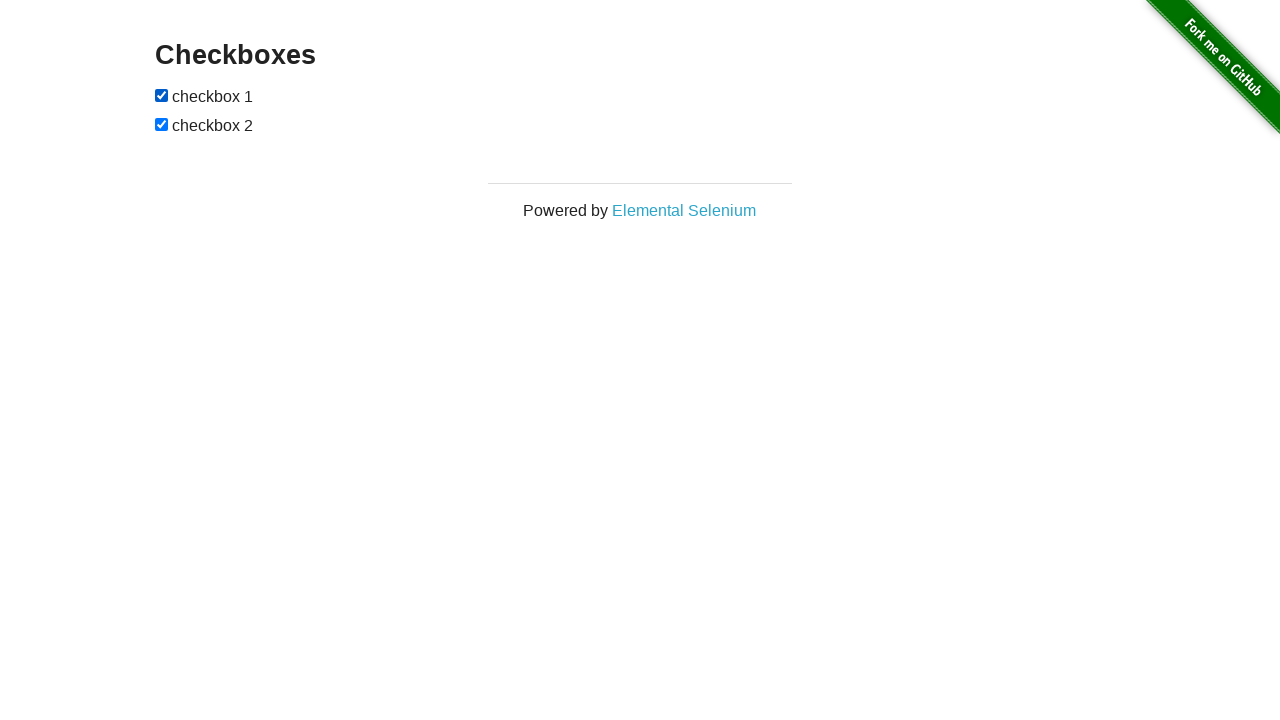

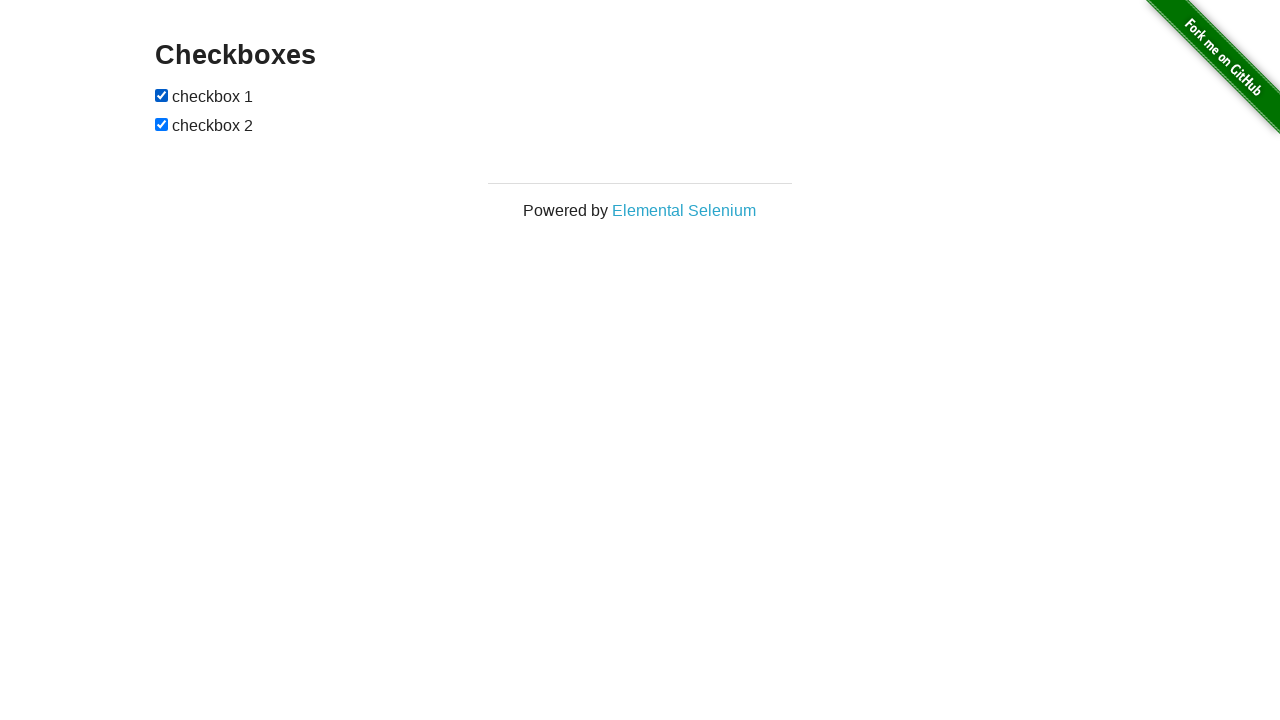